Tests AJAX functionality by clicking a button and waiting for asynchronous content to load and become visible

Starting URL: http://uitestingplayground.com/ajax

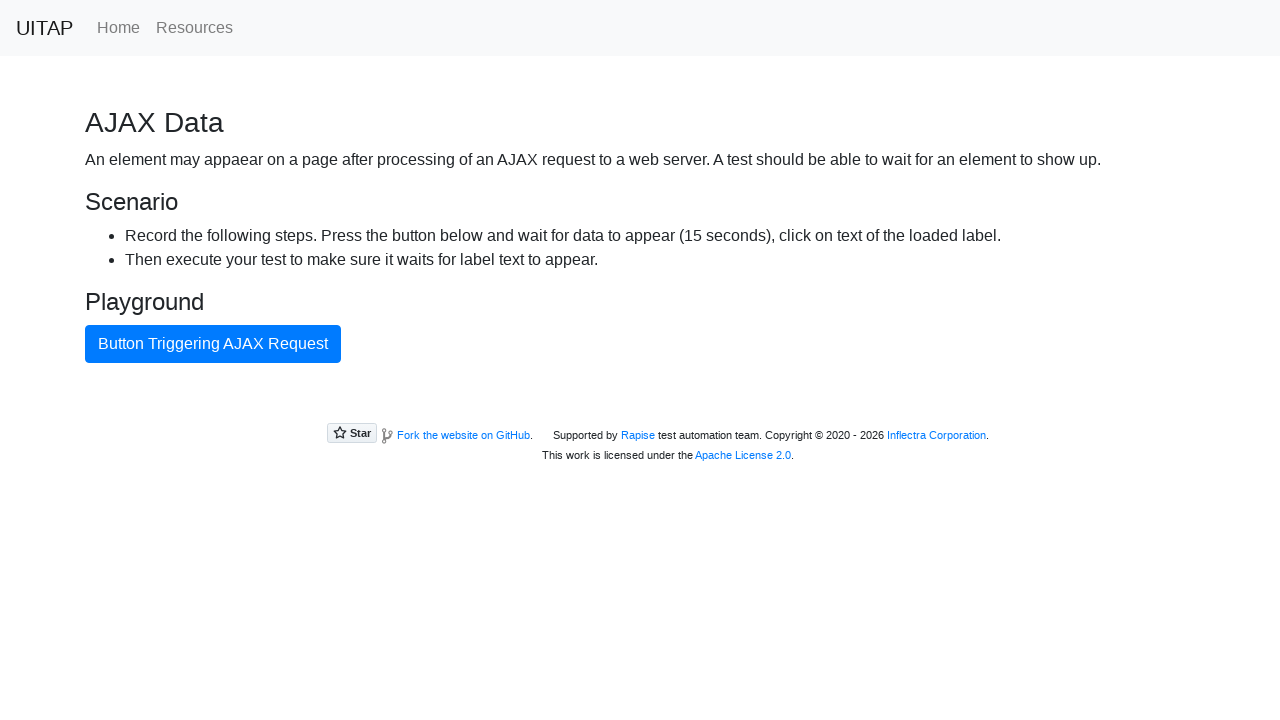

Clicked the blue AJAX button at (213, 344) on #ajaxButton
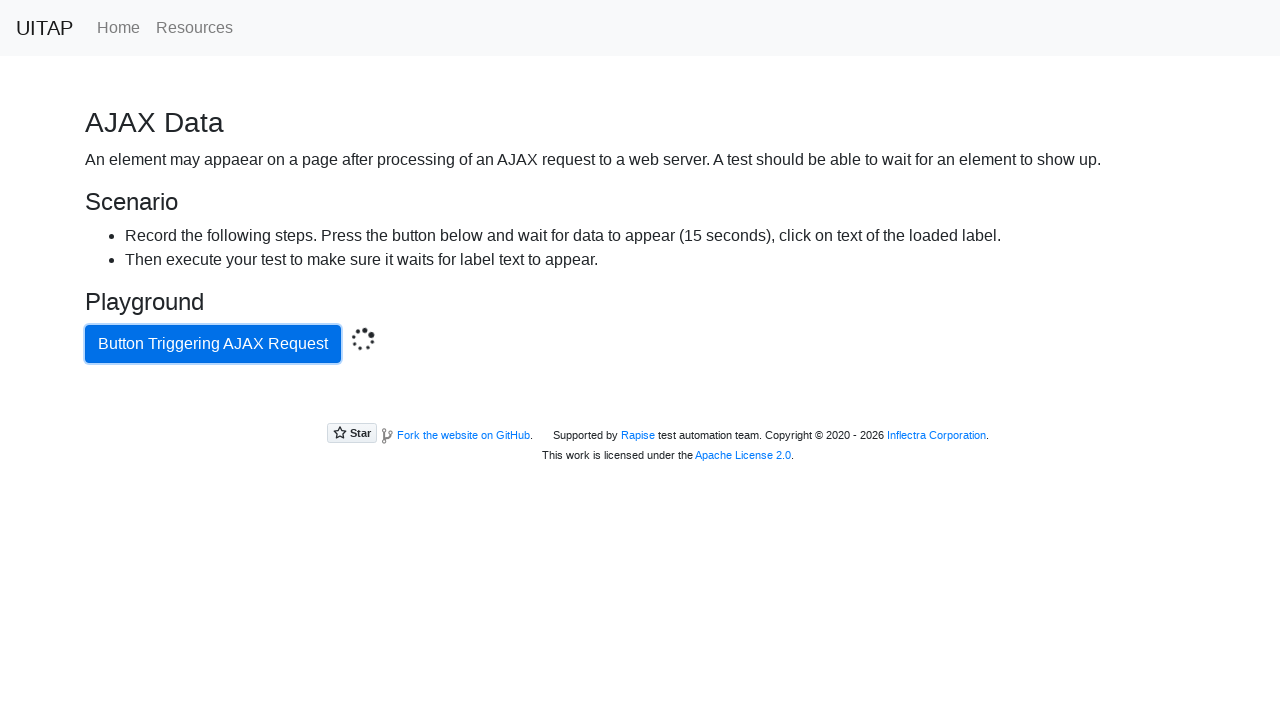

Asynchronous content loaded and success message became visible
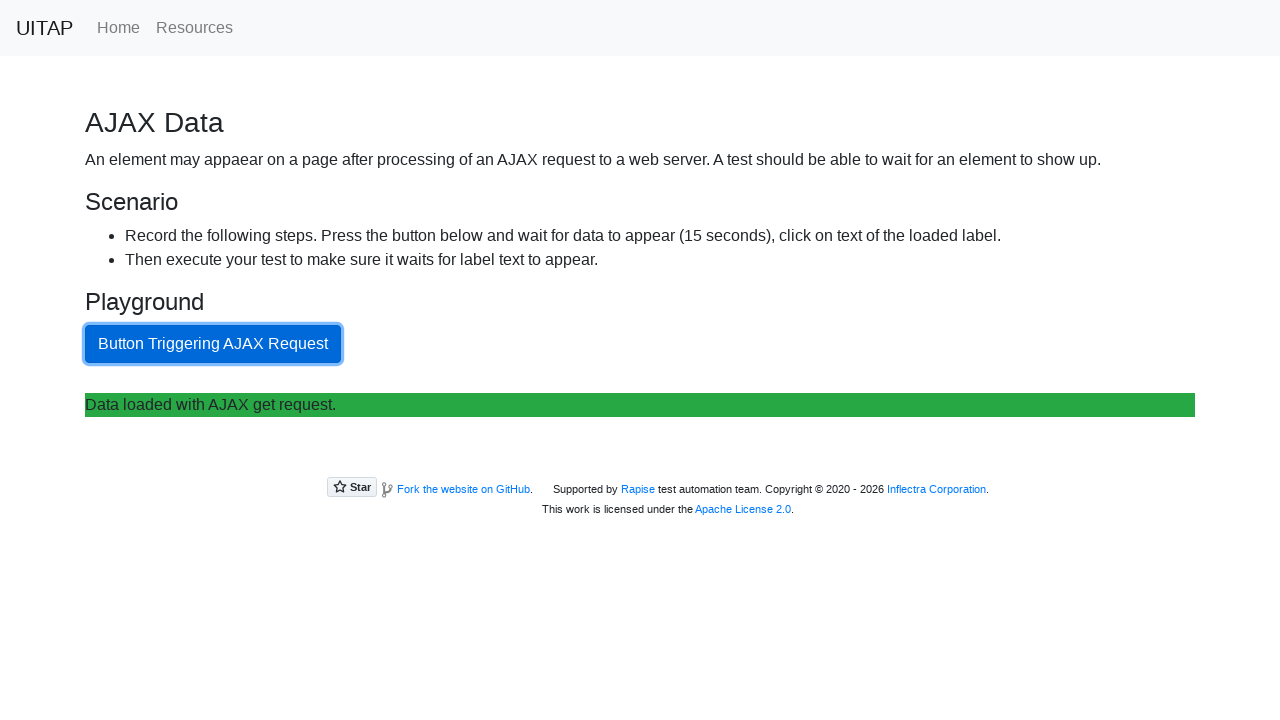

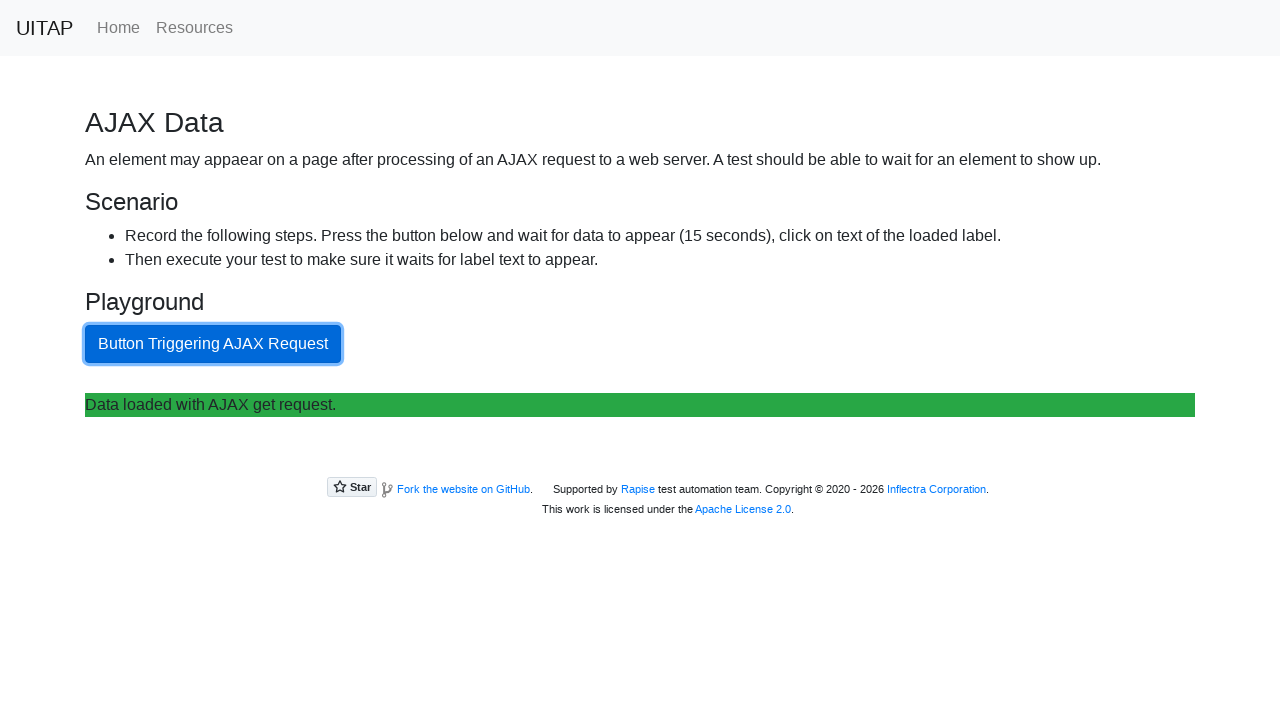